Fills the username field and retrieves the input value using DOM property

Starting URL: https://the-internet.herokuapp.com/login

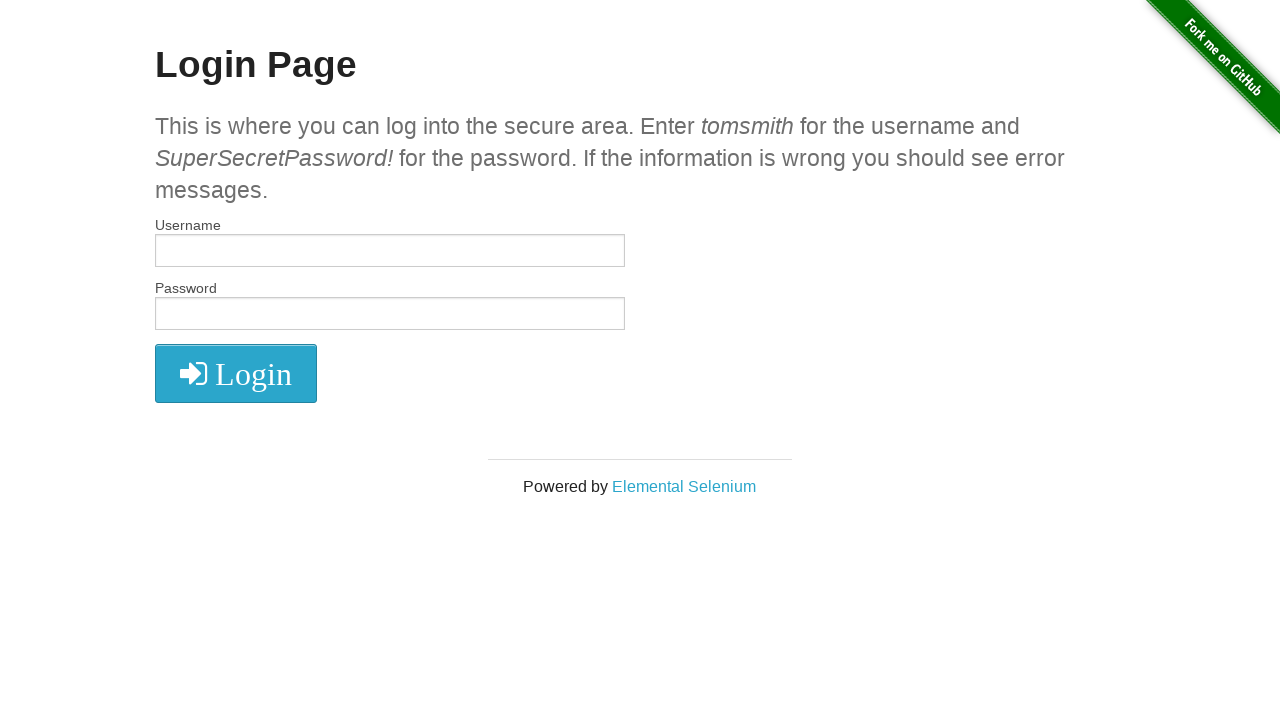

Filled username field with 'tomsmith' on #username
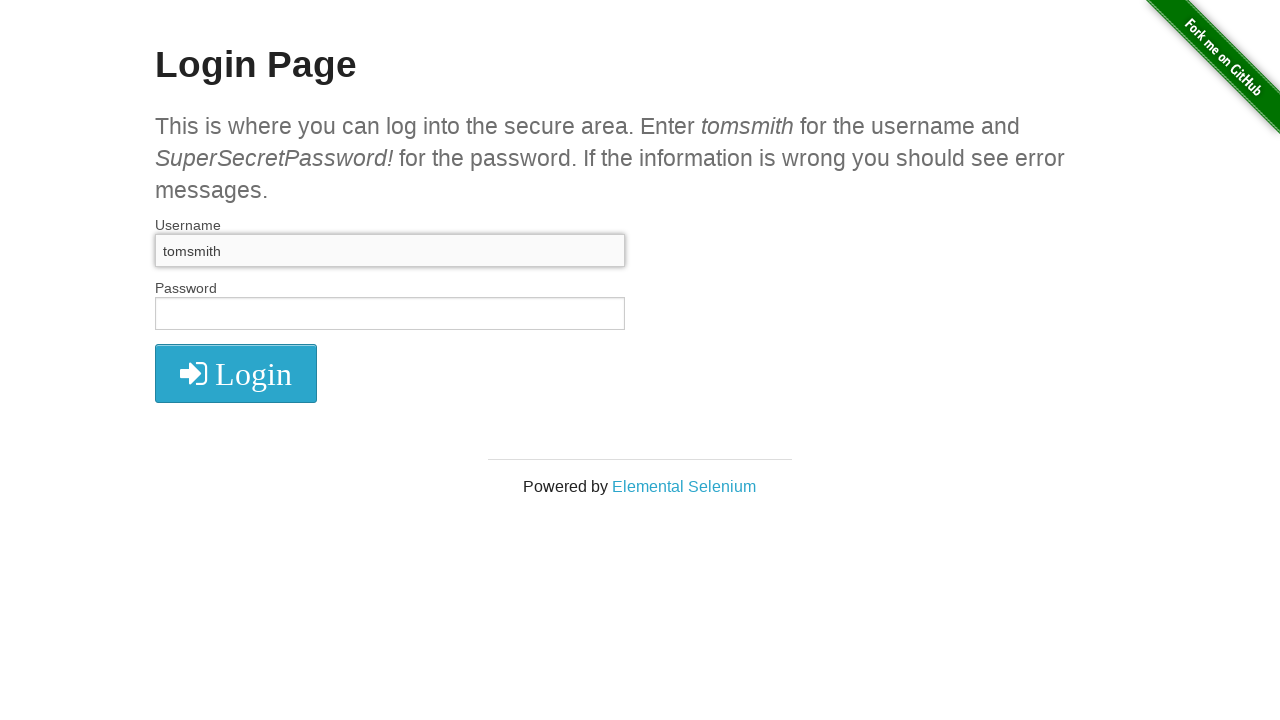

Retrieved username input value: tomsmith
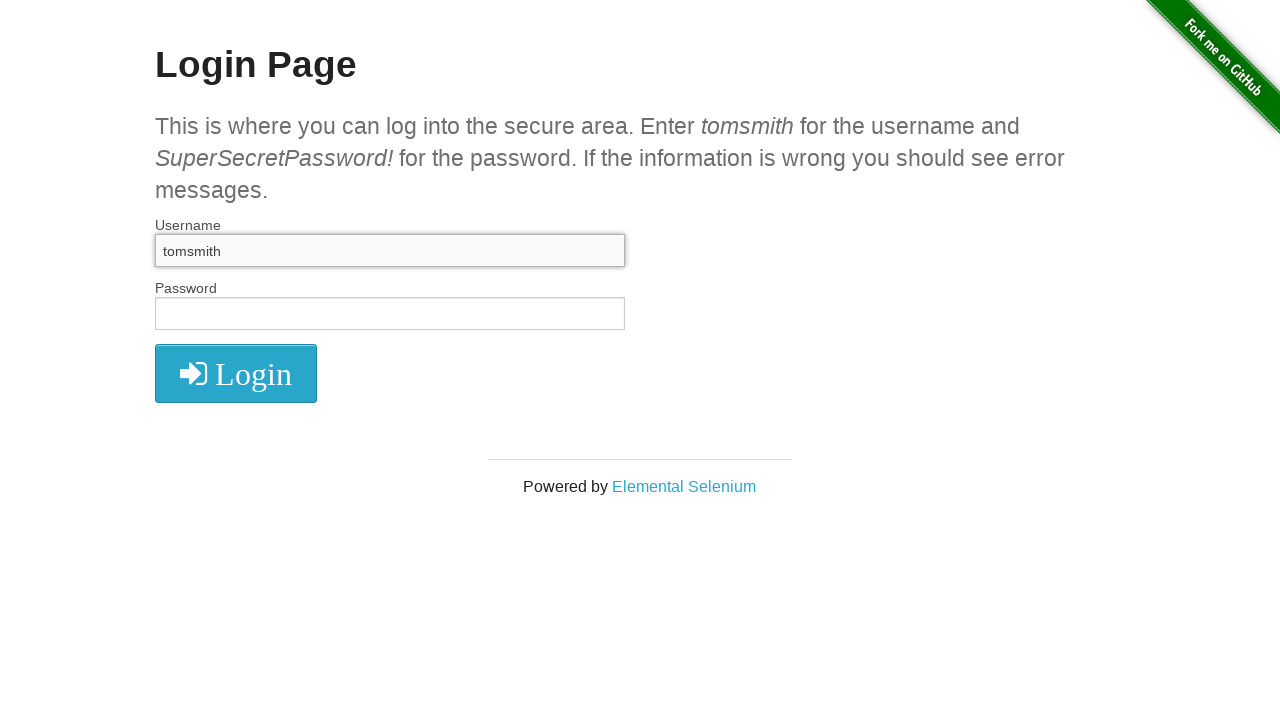

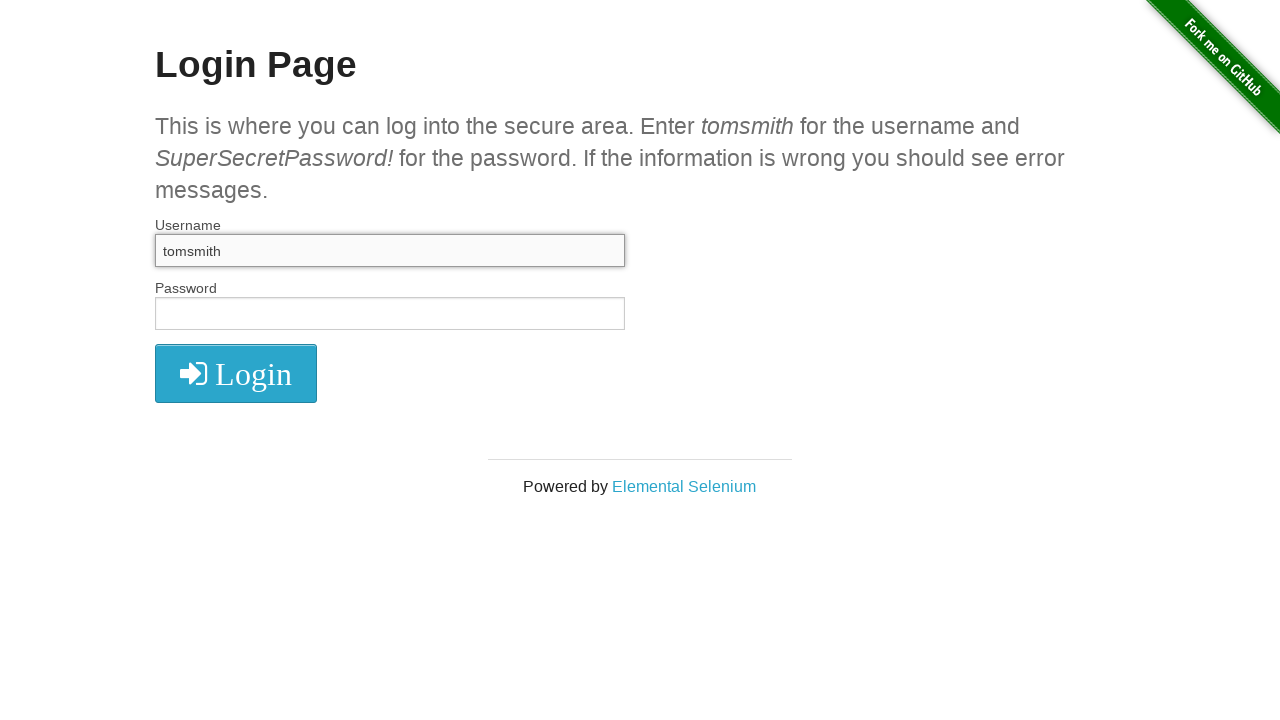